Tests country code selection functionality by selecting an option from a dropdown/combobox on the PanLearn website

Starting URL: https://www.panlearn.com/

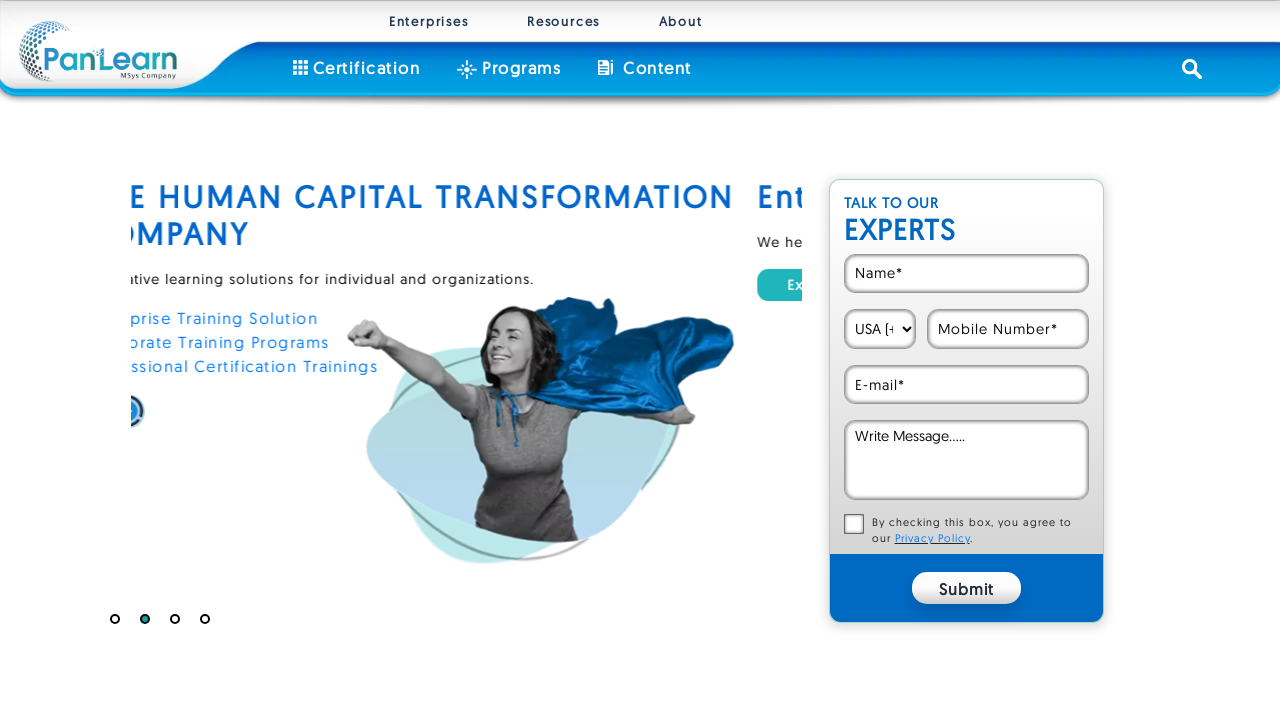

Navigated to PanLearn website
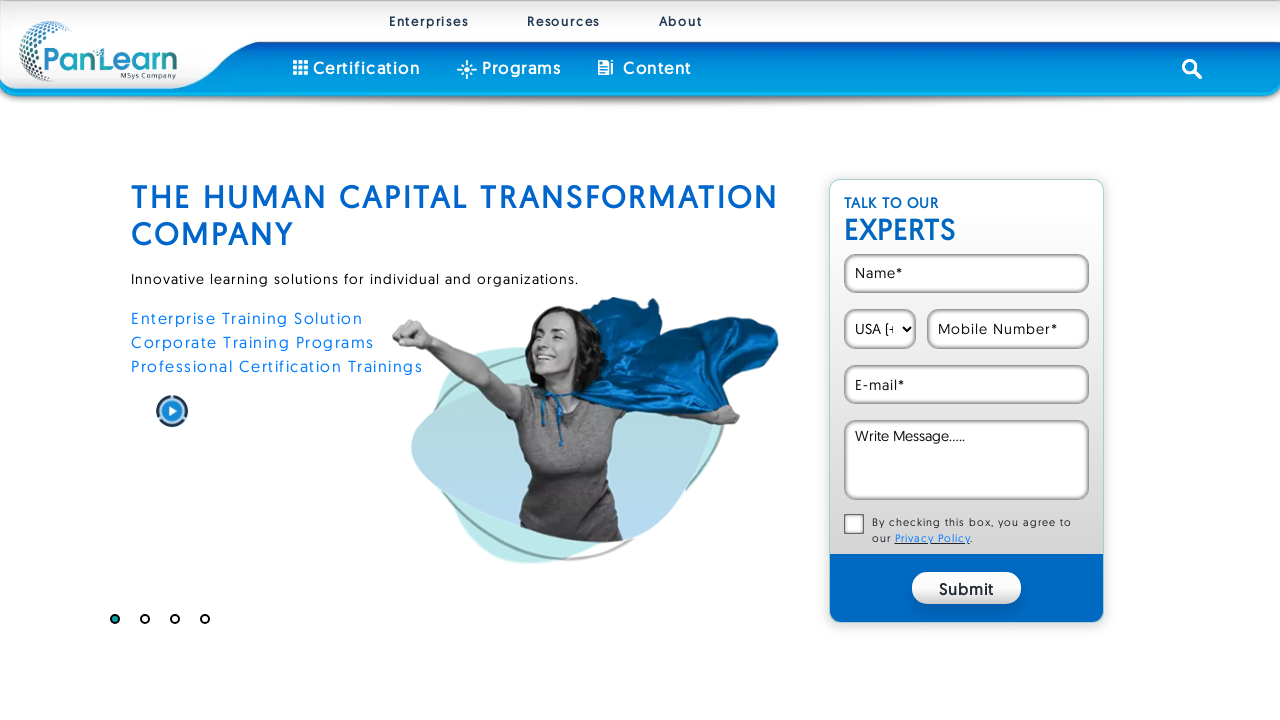

Selected country code option from dropdown combobox on internal:role=combobox
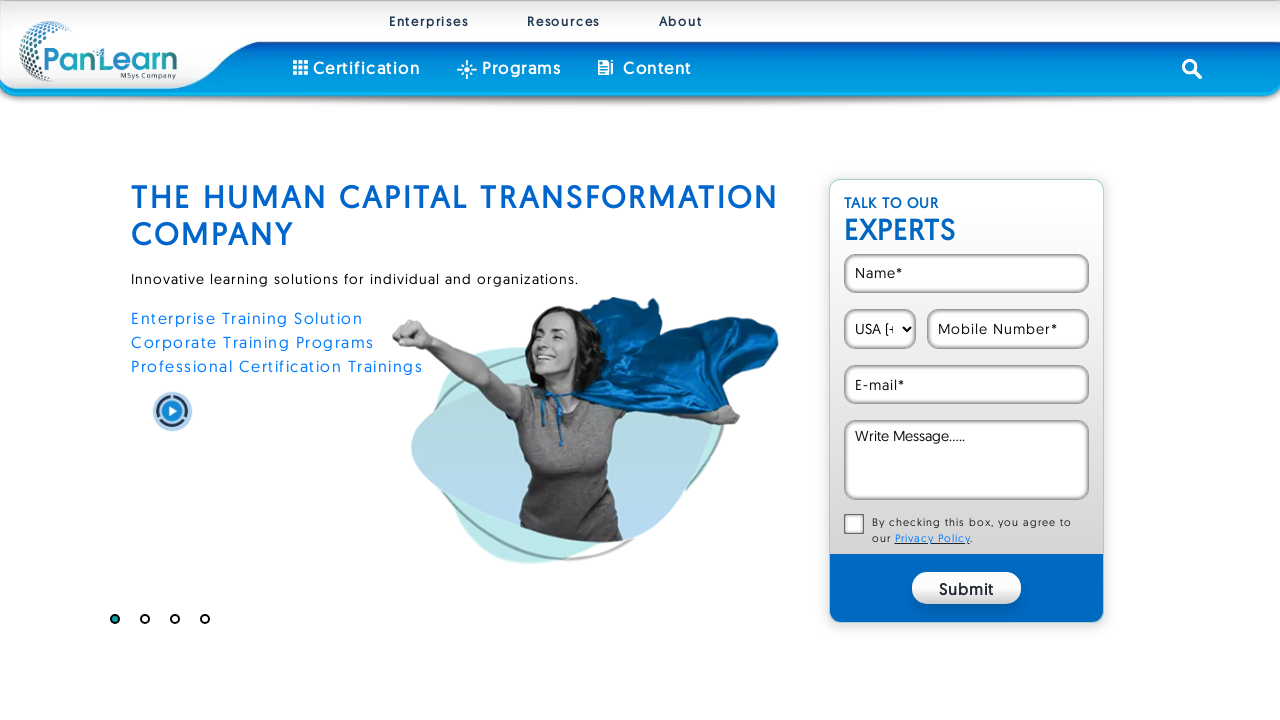

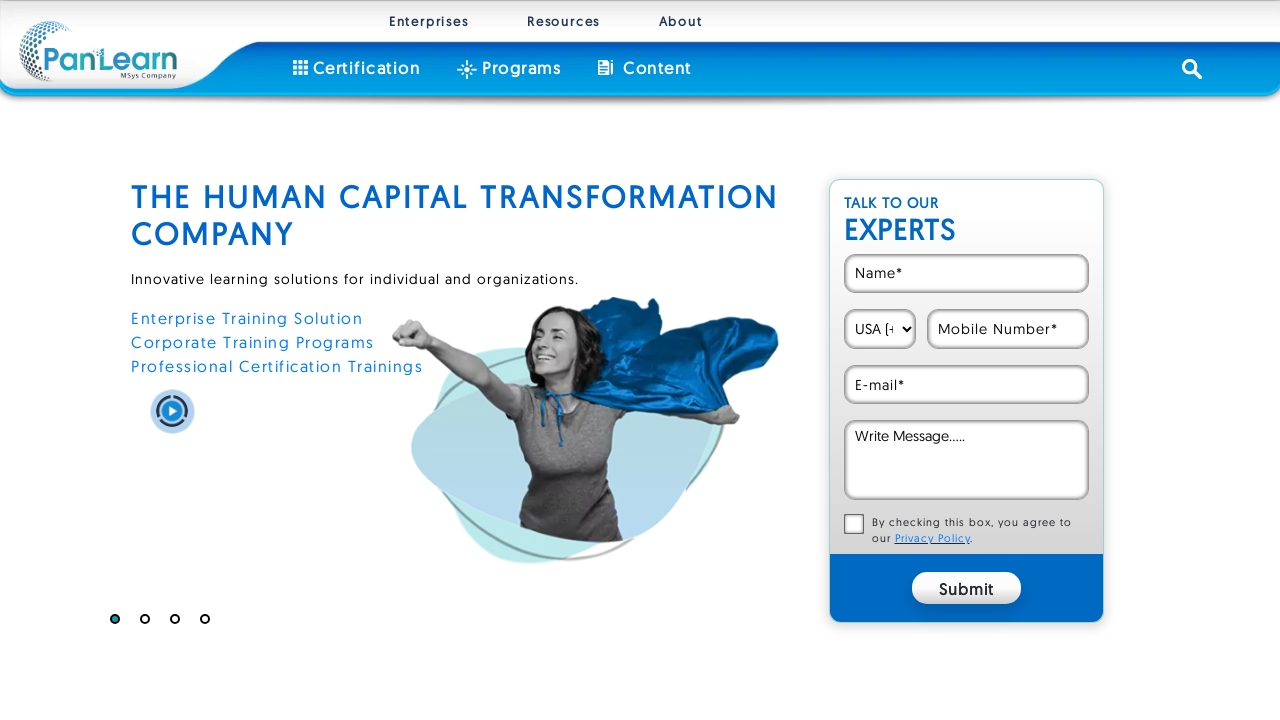